Navigates to the-internet.herokuapp.com homepage and clicks on the Checkboxes link to access the checkboxes page, then interacts with the checkboxes.

Starting URL: https://the-internet.herokuapp.com/

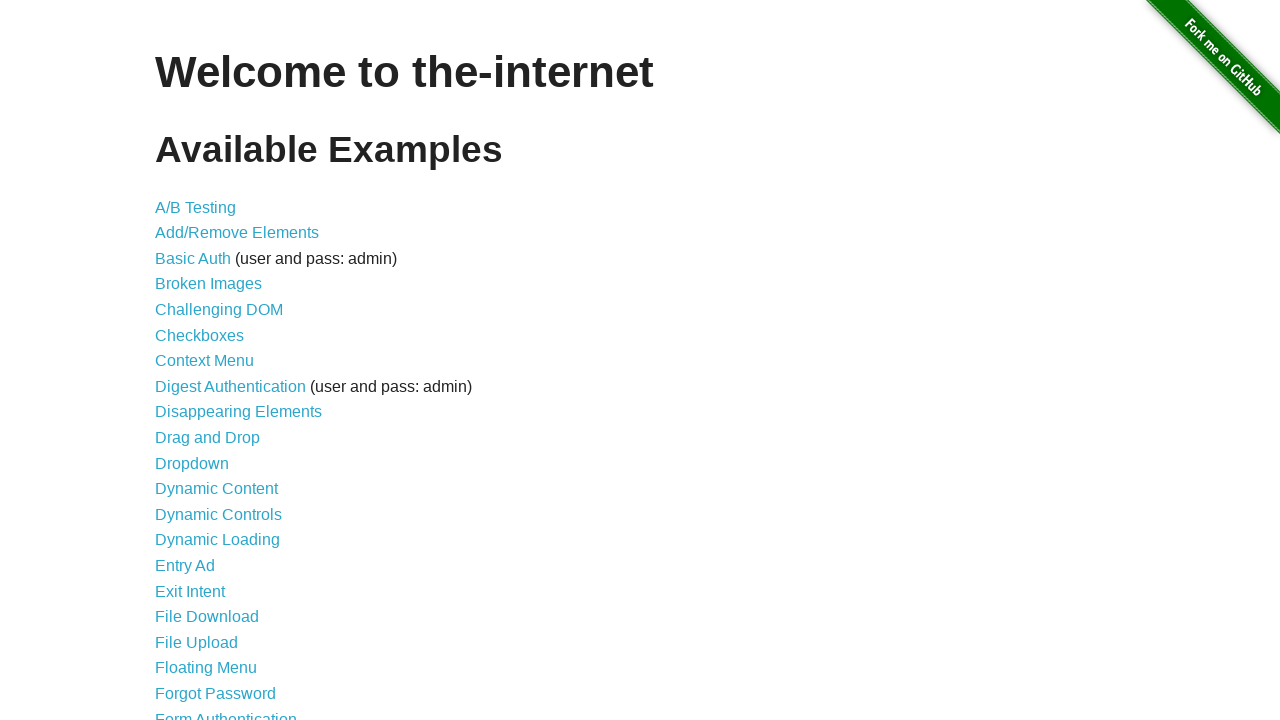

Clicked on the Checkboxes link from the homepage at (200, 335) on a[href='/checkboxes']
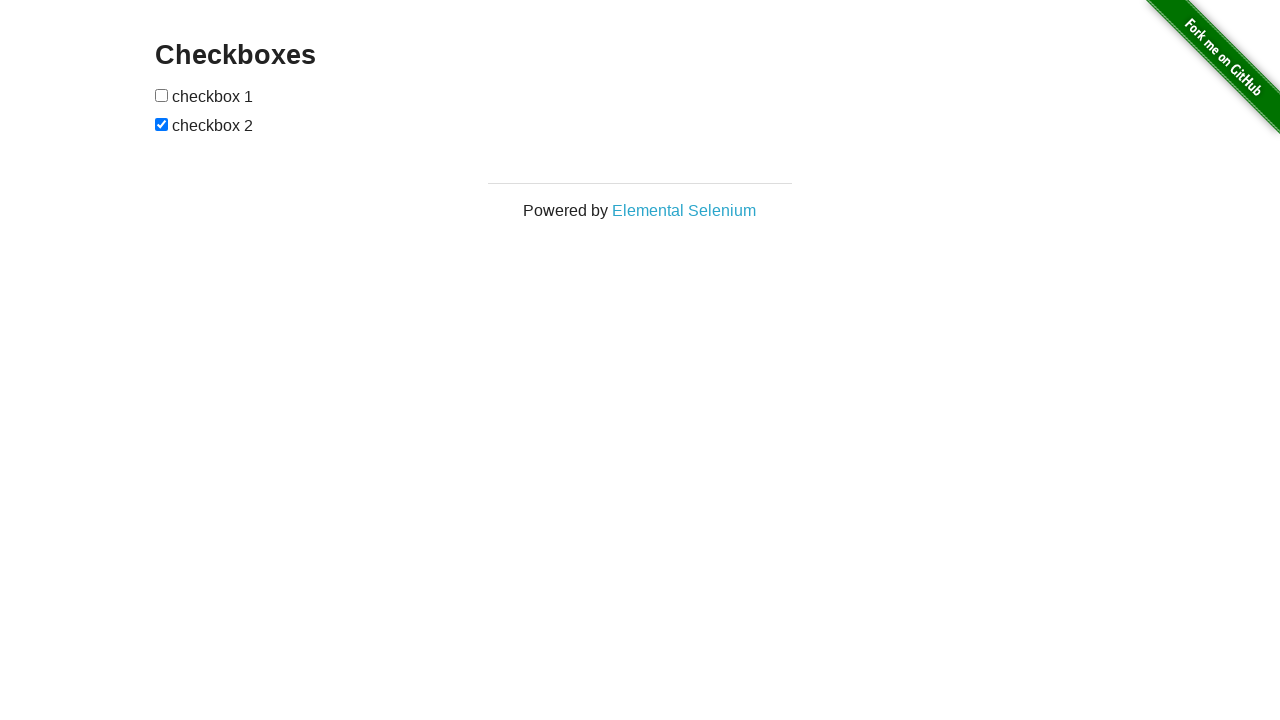

Checkboxes page loaded and checkboxes are visible
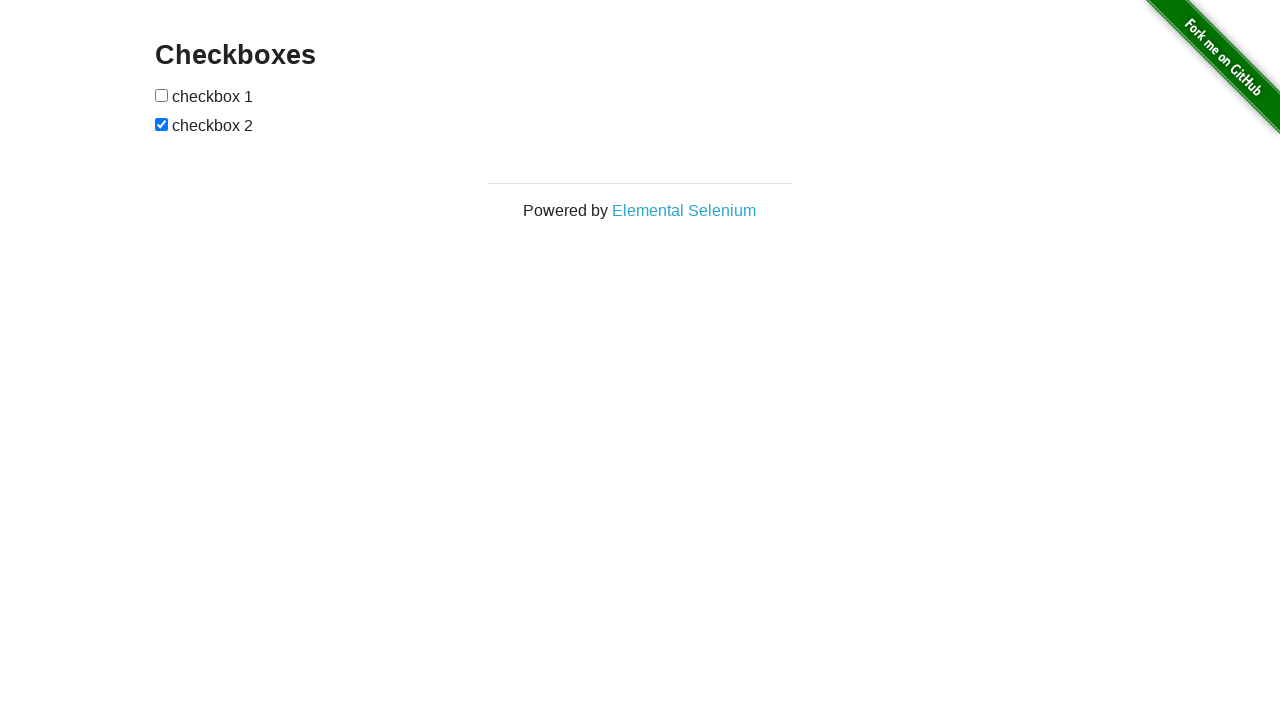

Clicked the first checkbox to toggle it at (162, 95) on input[type='checkbox']:first-of-type
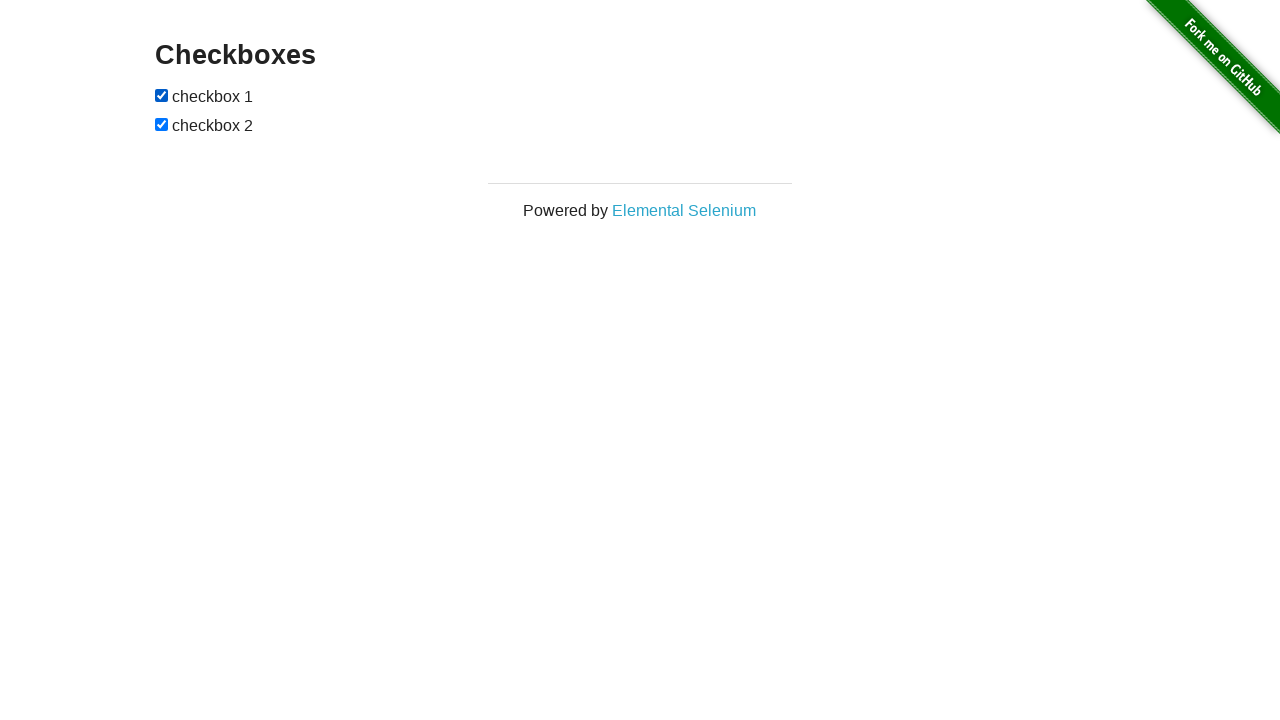

Clicked the second checkbox to toggle it at (162, 124) on input[type='checkbox']:last-of-type
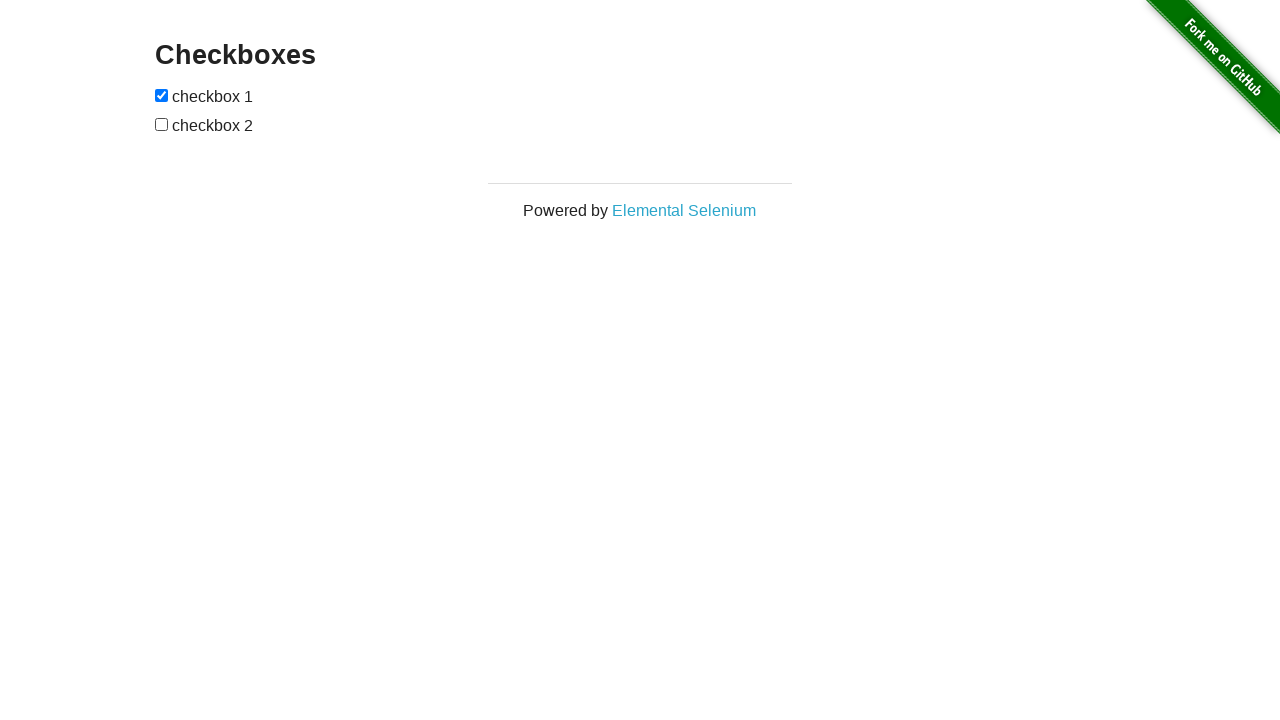

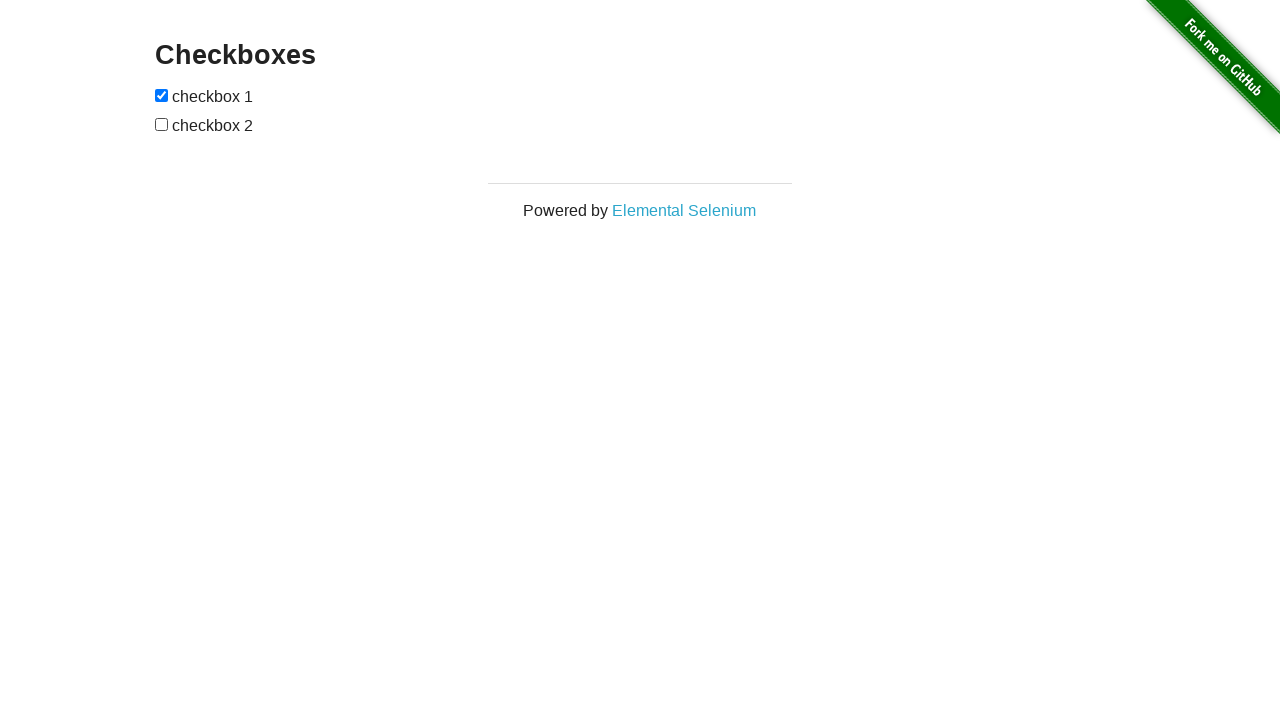